Tests JavaScript alert handling by clicking a button that triggers an alert dialog and then accepting/dismissing the alert

Starting URL: https://formy-project.herokuapp.com/switch-window

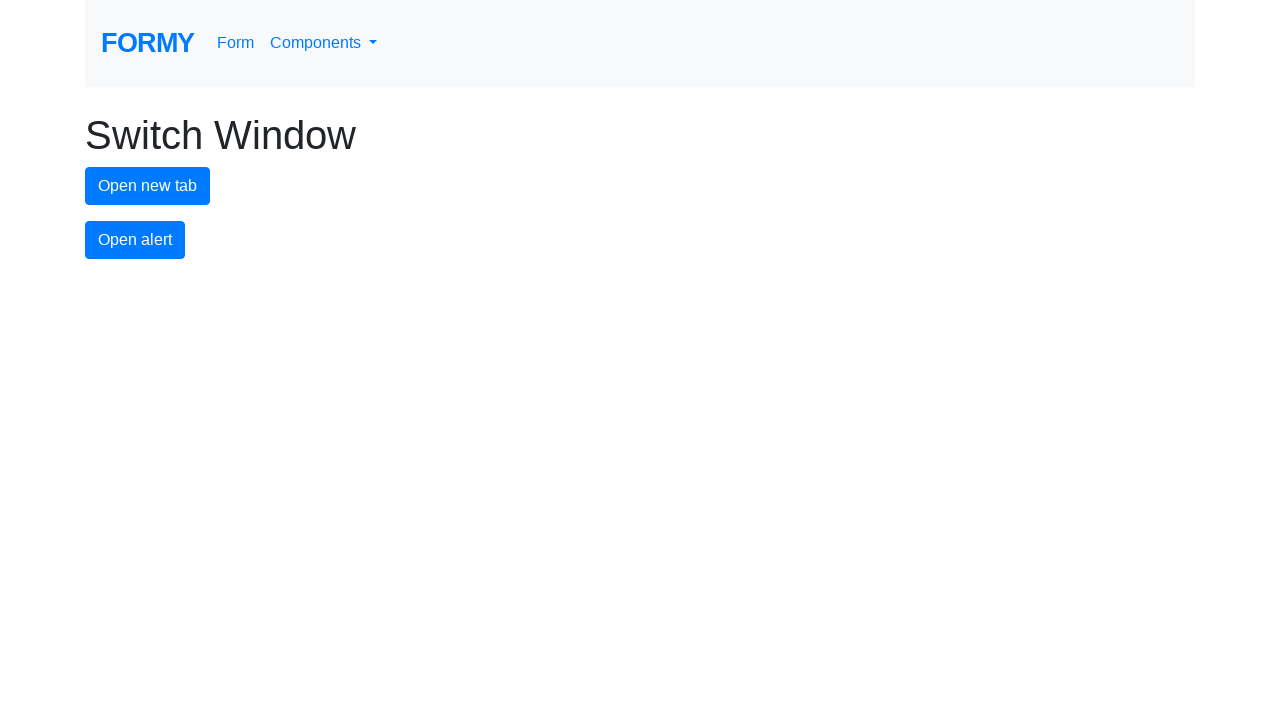

Set up dialog handler to accept alerts
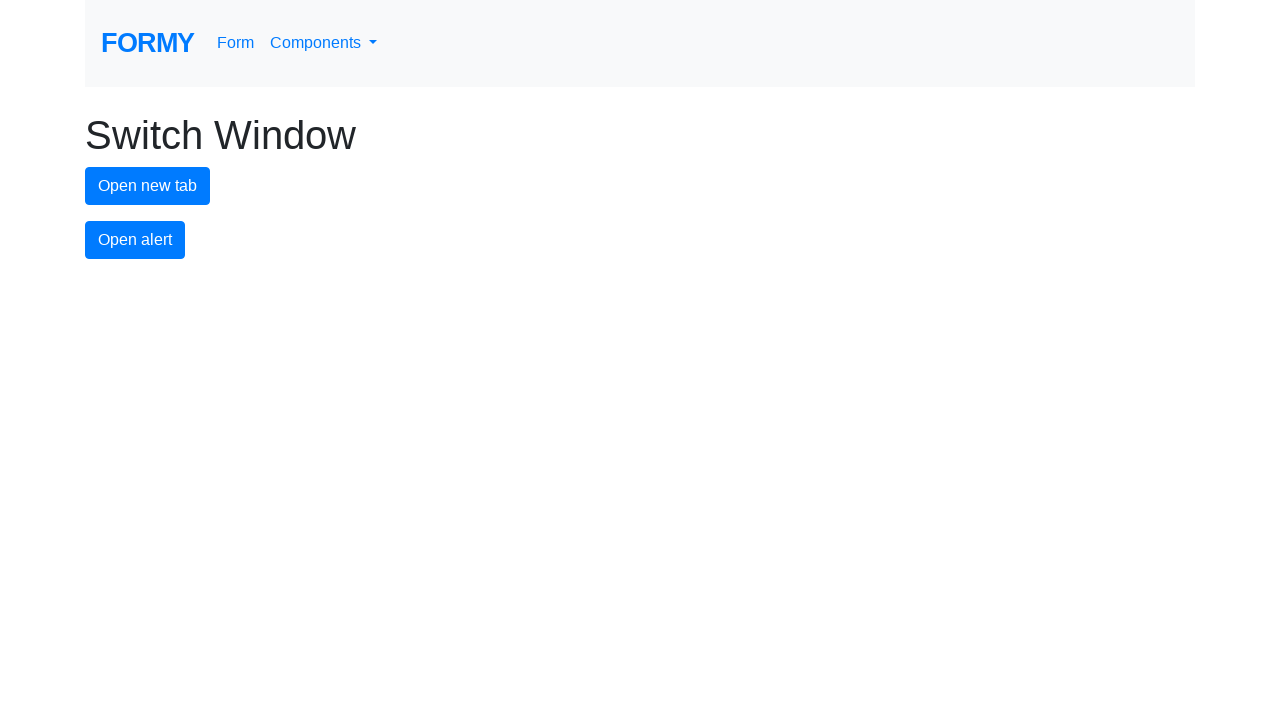

Clicked alert button to trigger JavaScript alert dialog at (135, 240) on #alert-button
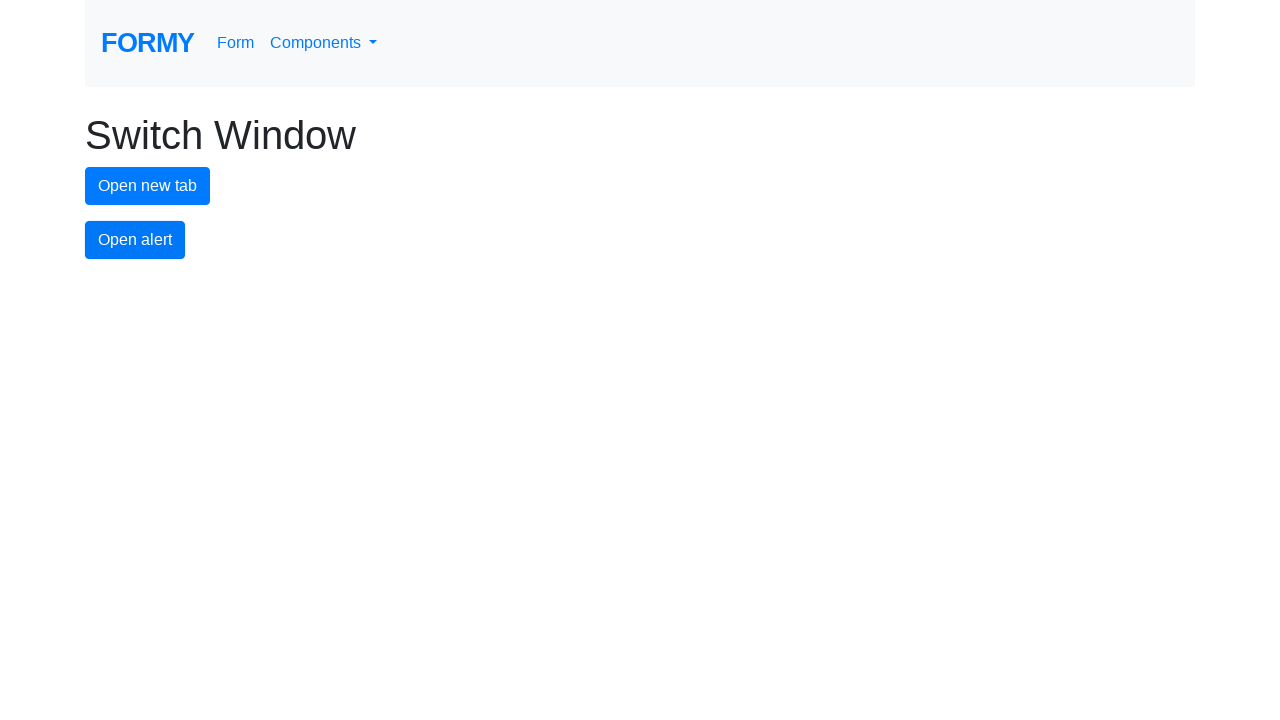

Waited 500ms for alert dialog to be handled
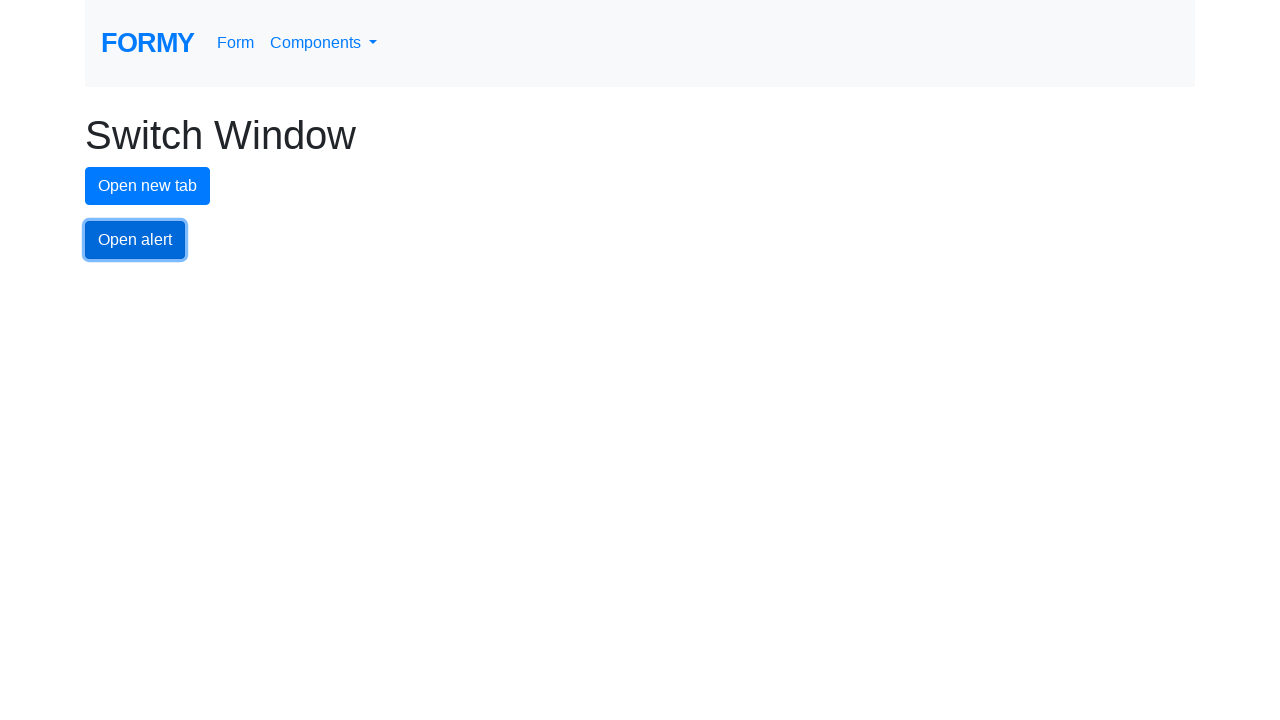

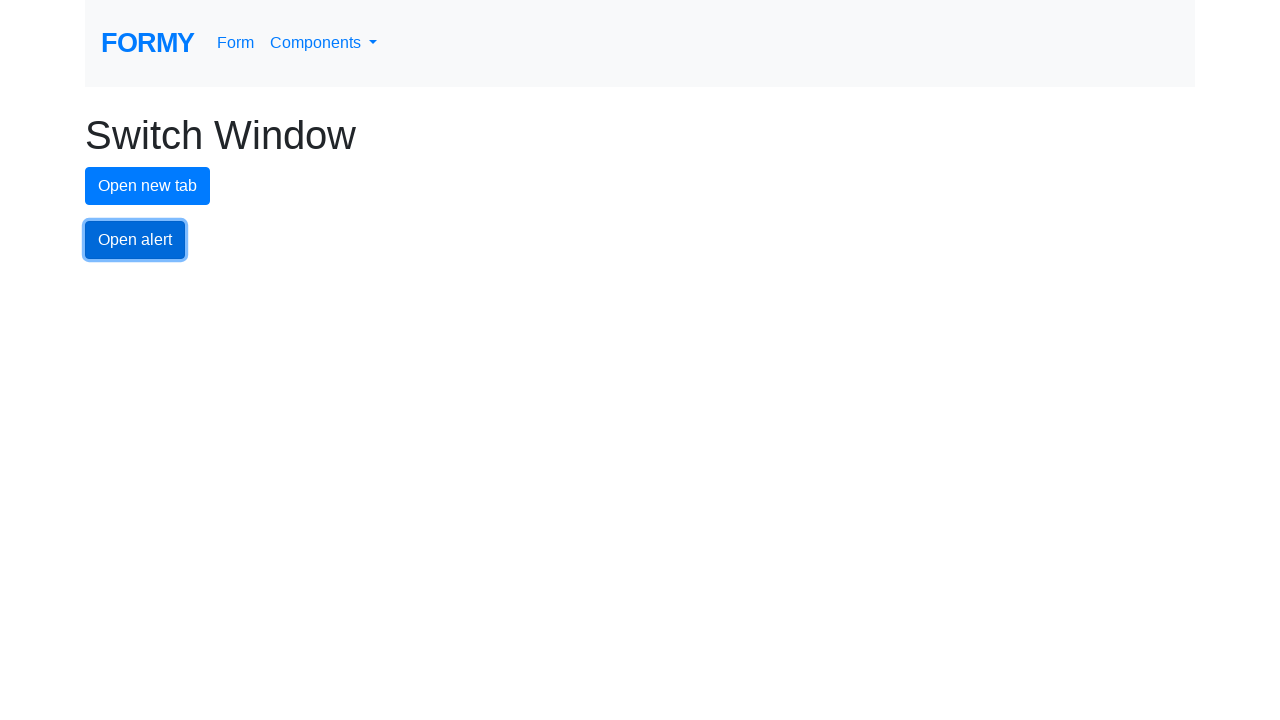